Tests random multi-selection by holding Control key and clicking on non-adjacent items

Starting URL: https://automationfc.github.io/jquery-selectable/

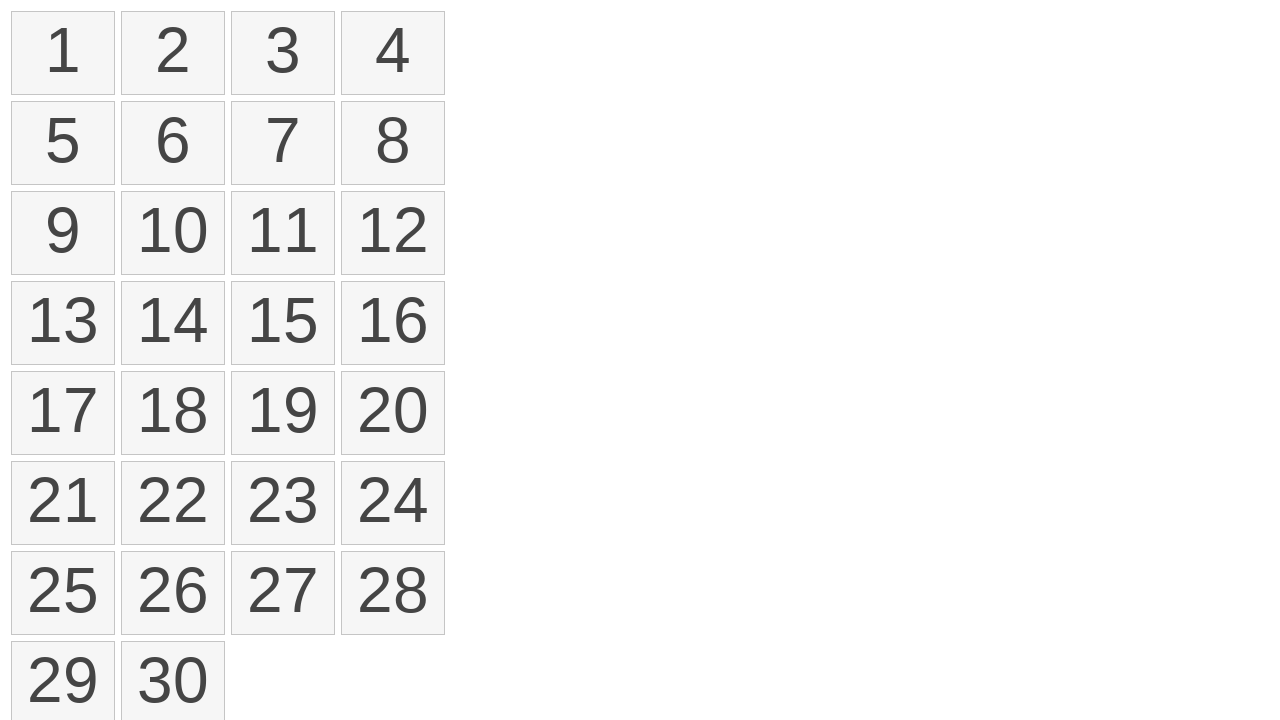

Located all selectable list items
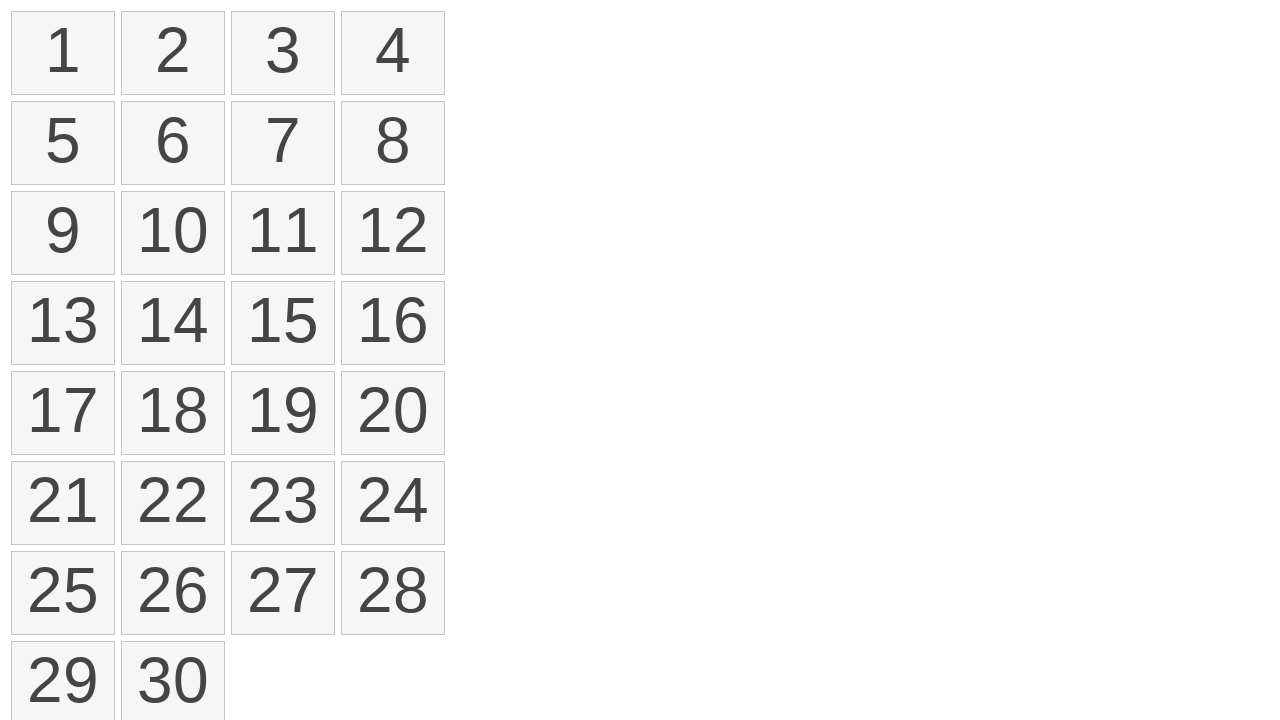

Pressed and held Control key for multi-selection
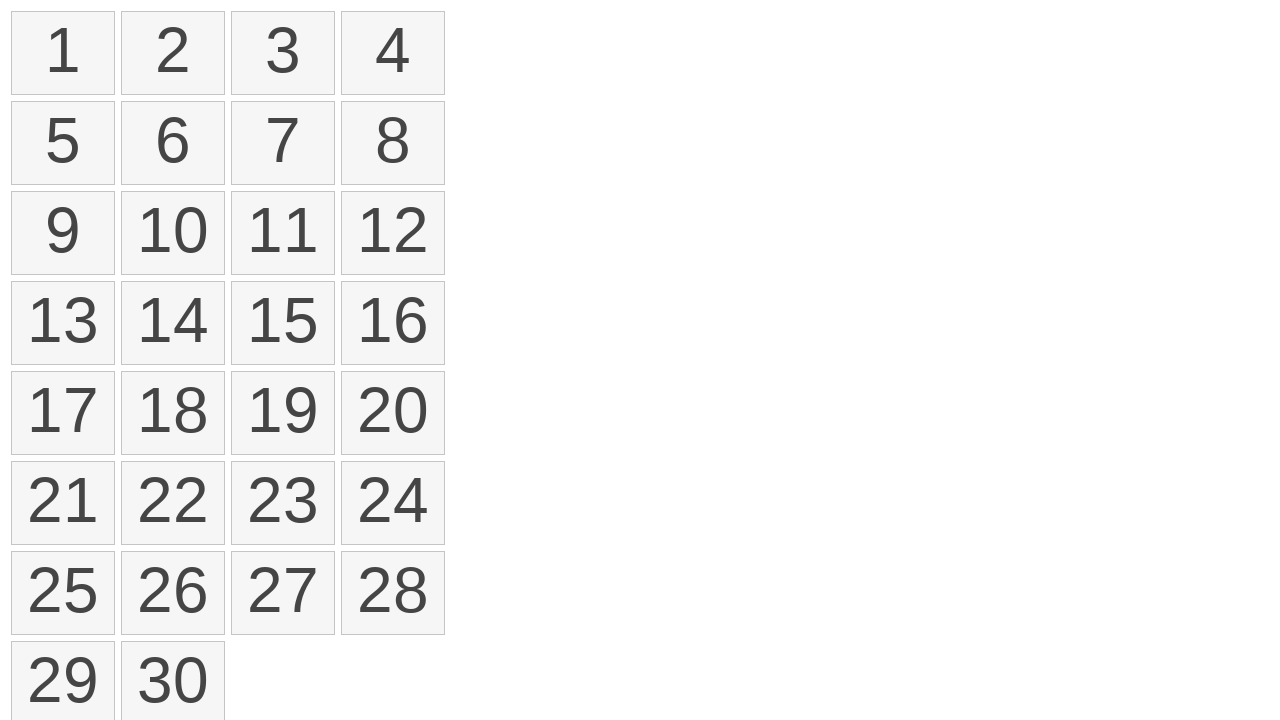

Clicked on item at index 1 while holding Control at (173, 53) on #selectable > li >> nth=1
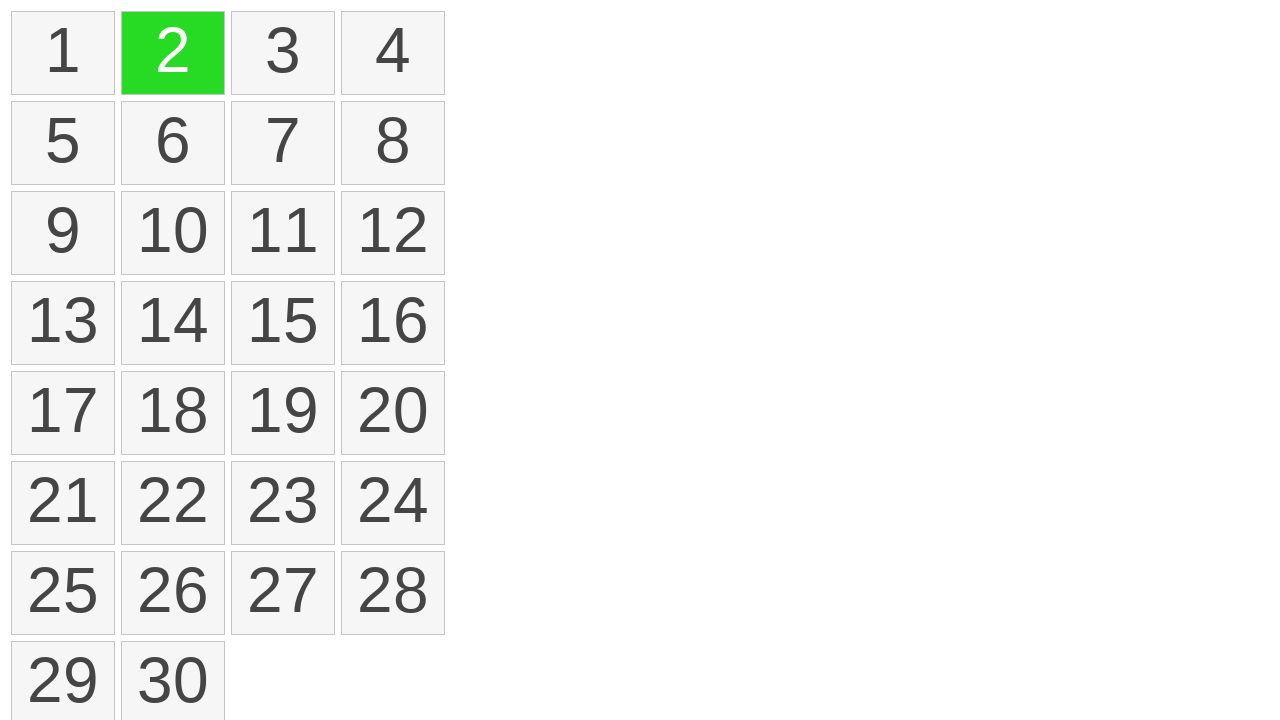

Clicked on item at index 4 while holding Control at (63, 143) on #selectable > li >> nth=4
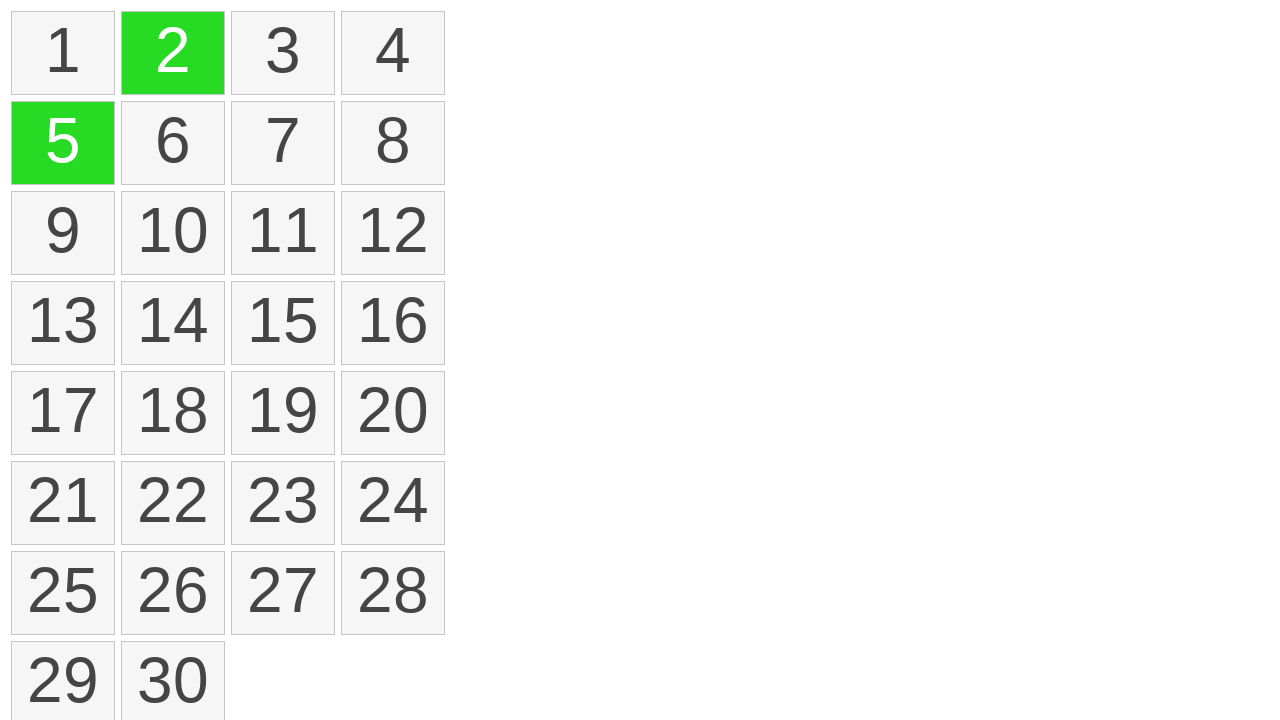

Clicked on item at index 6 while holding Control at (283, 143) on #selectable > li >> nth=6
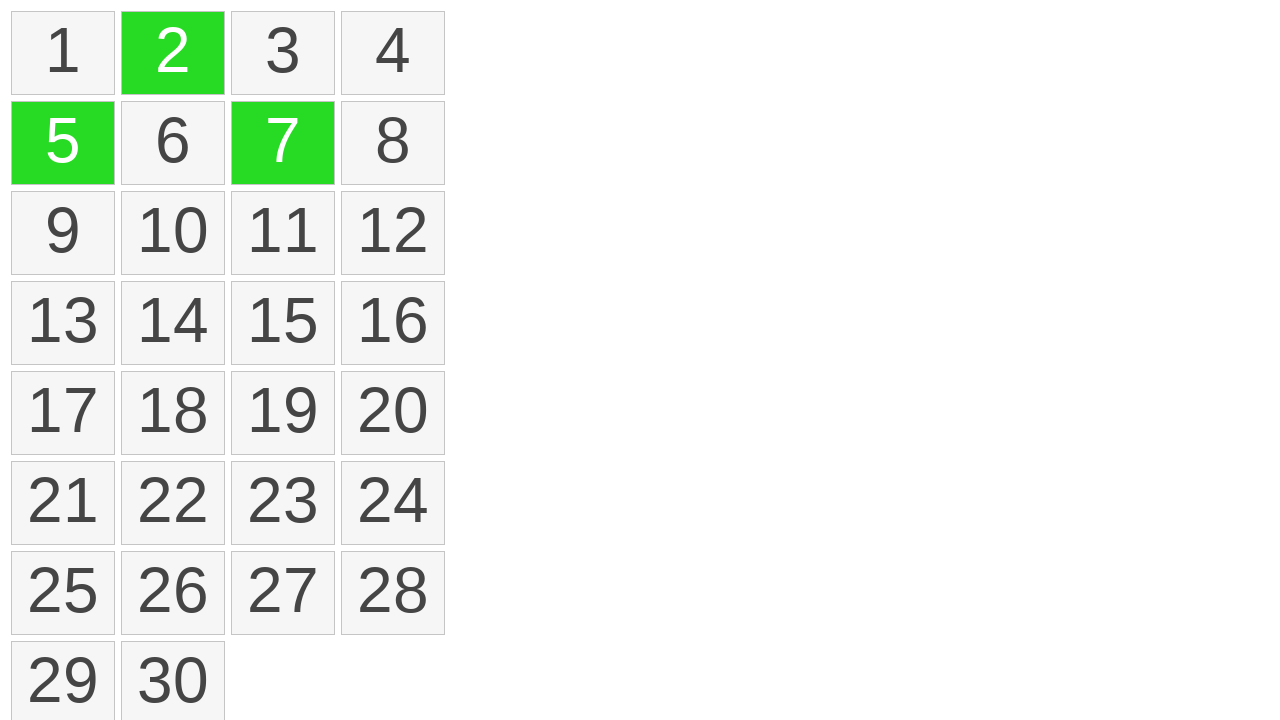

Clicked on item at index 10 while holding Control at (283, 233) on #selectable > li >> nth=10
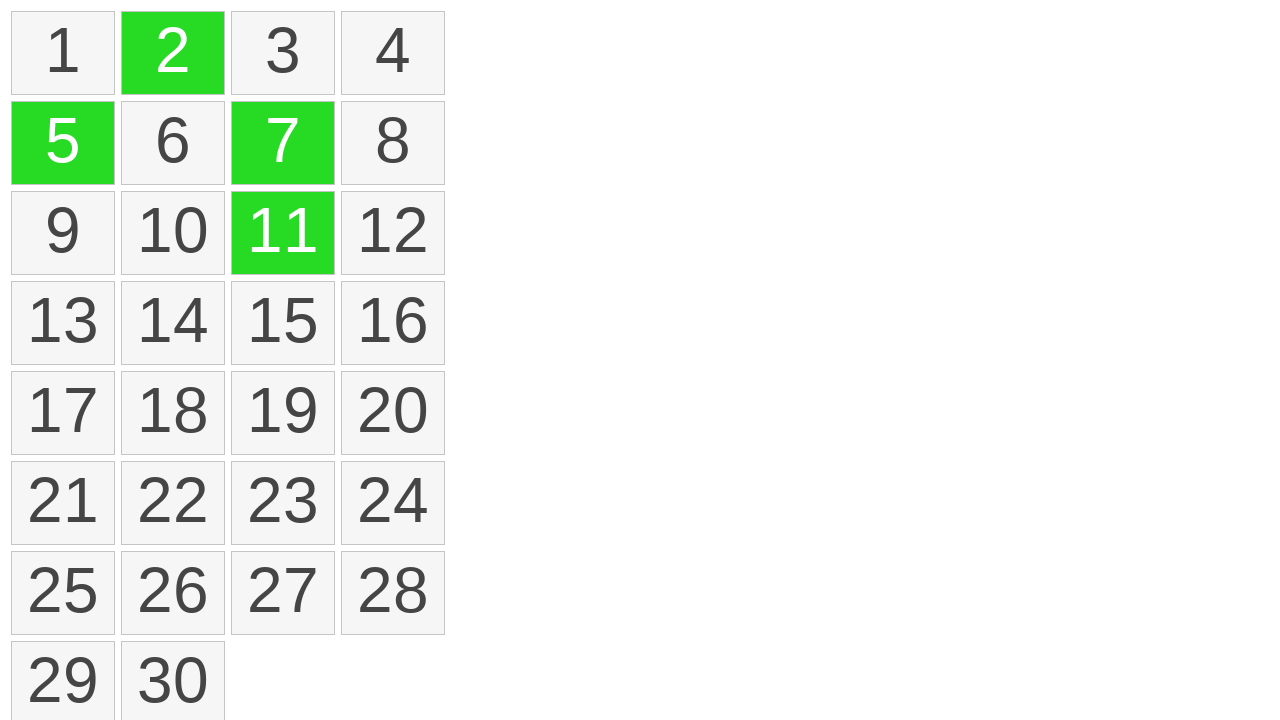

Released Control key after multi-selection
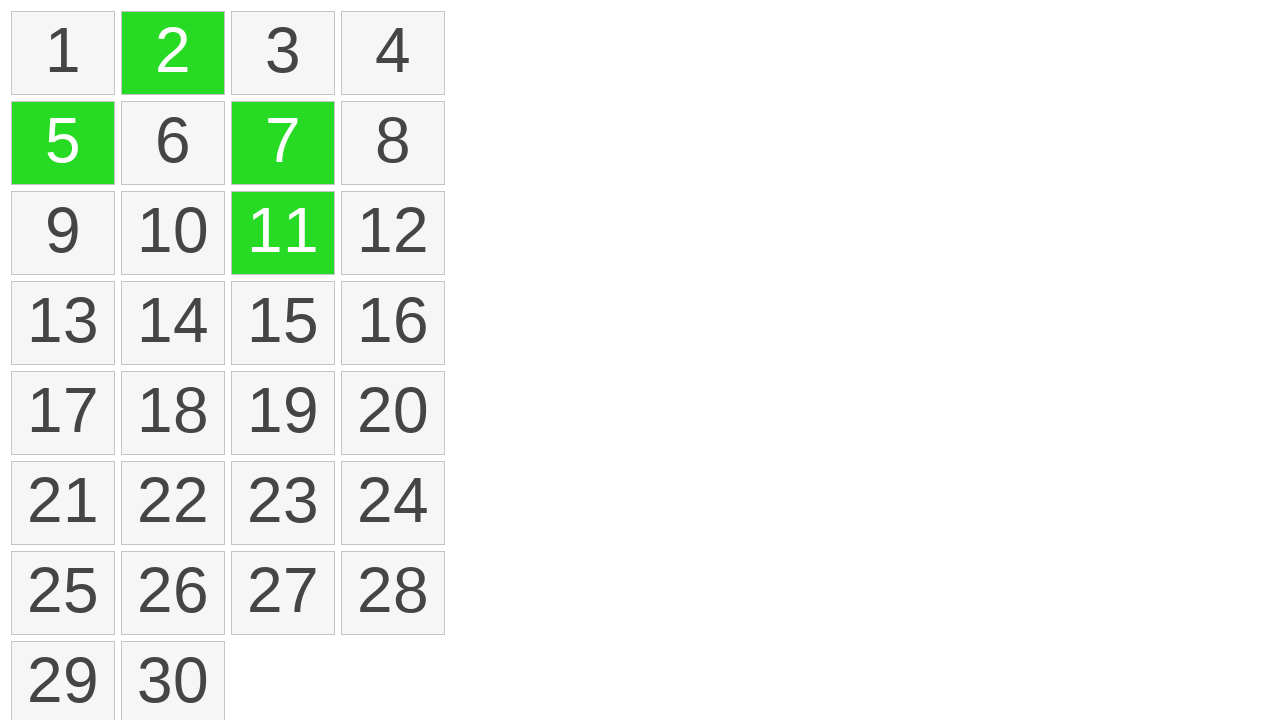

Verified that selected items with ui-selected class are present
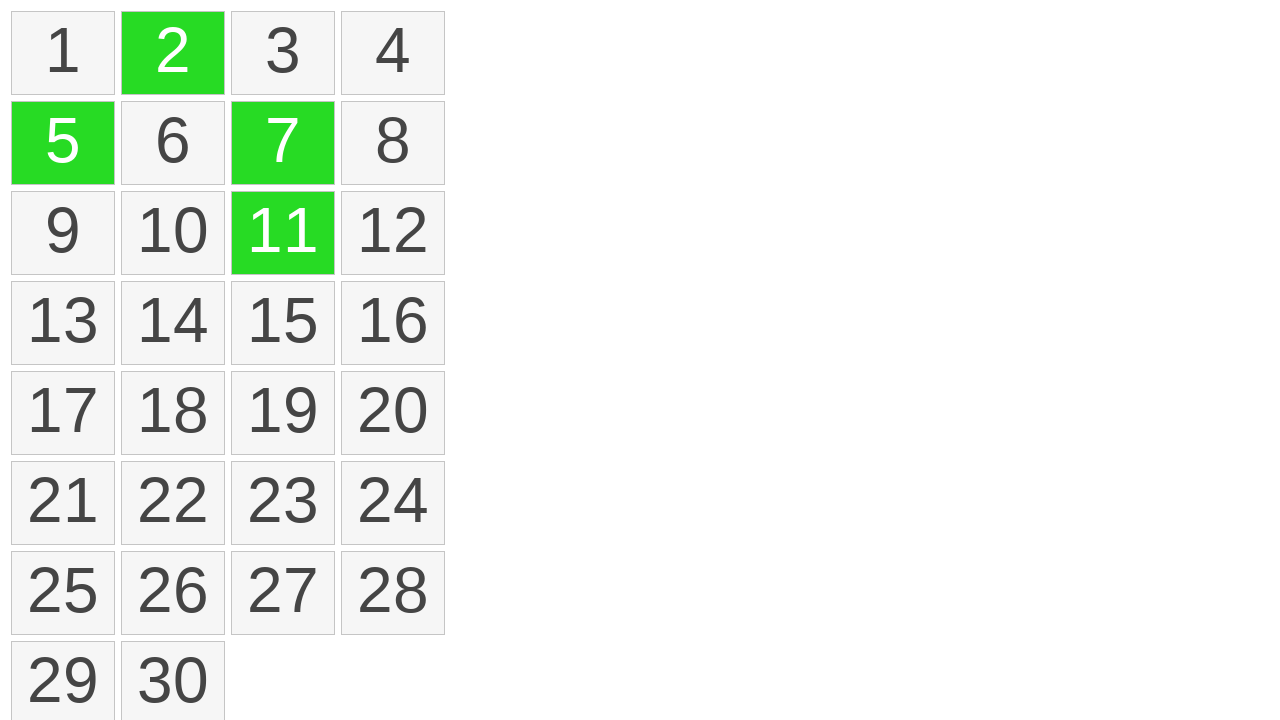

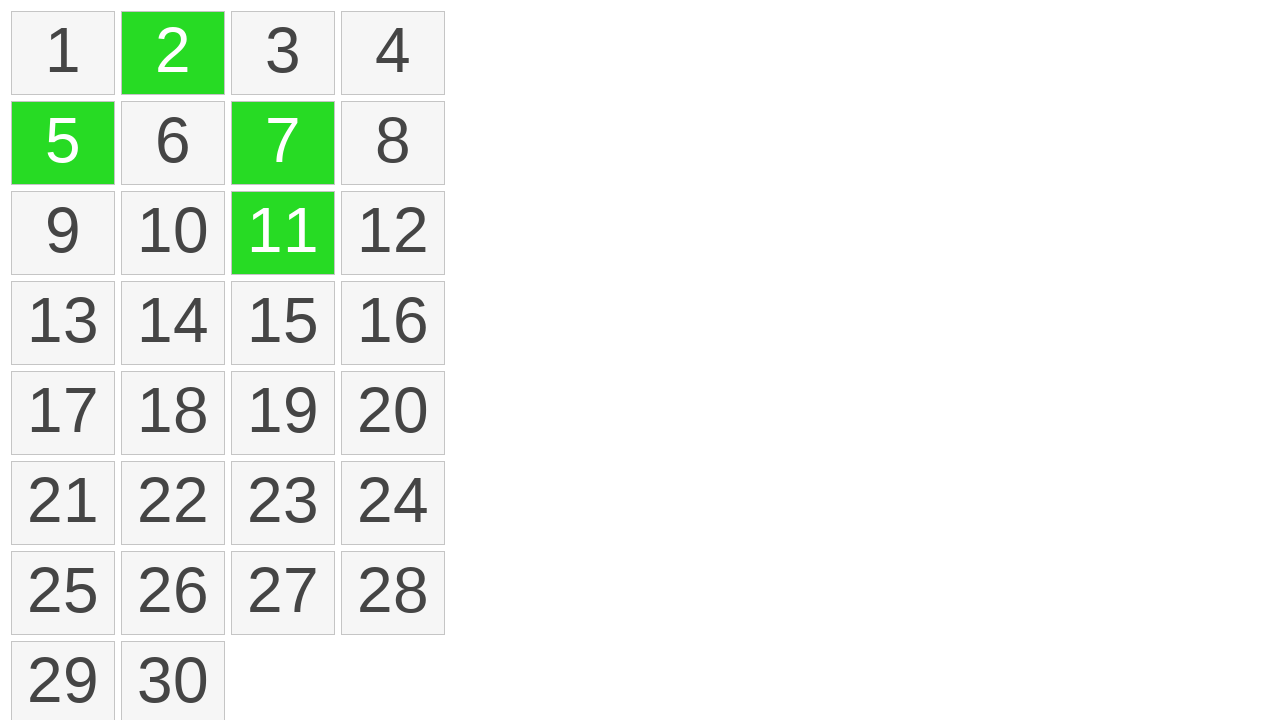